Tests navigation to a product page by clicking on a Samsung Galaxy S6 product and verifying the product page loads correctly

Starting URL: https://www.demoblaze.com/

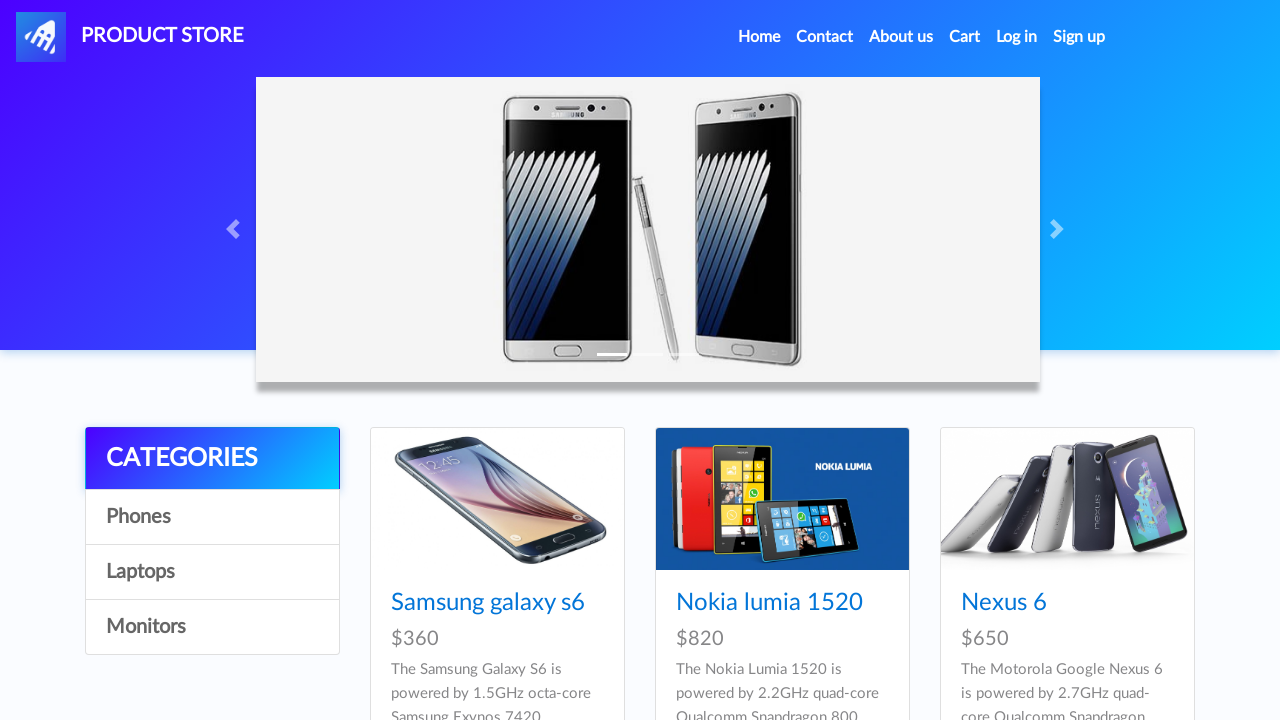

Waited for products to load on homepage
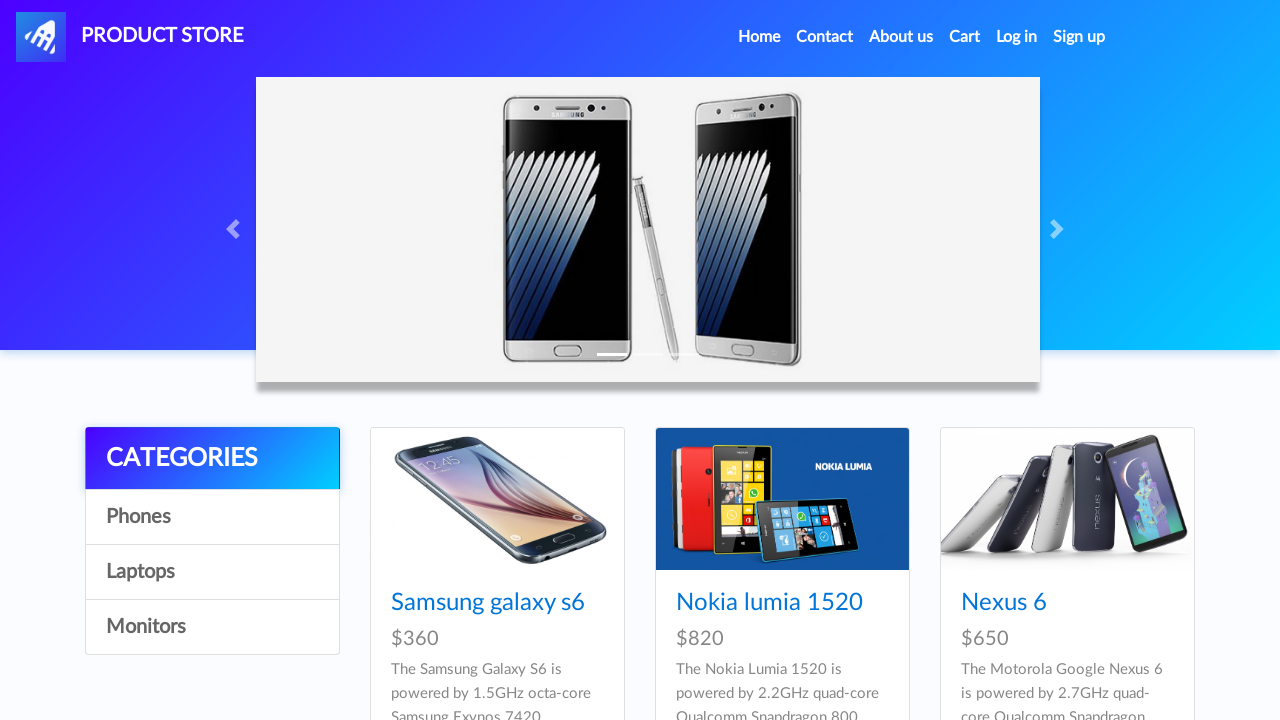

Clicked on Samsung Galaxy S6 product link at (488, 603) on a:has-text('Samsung galaxy s6')
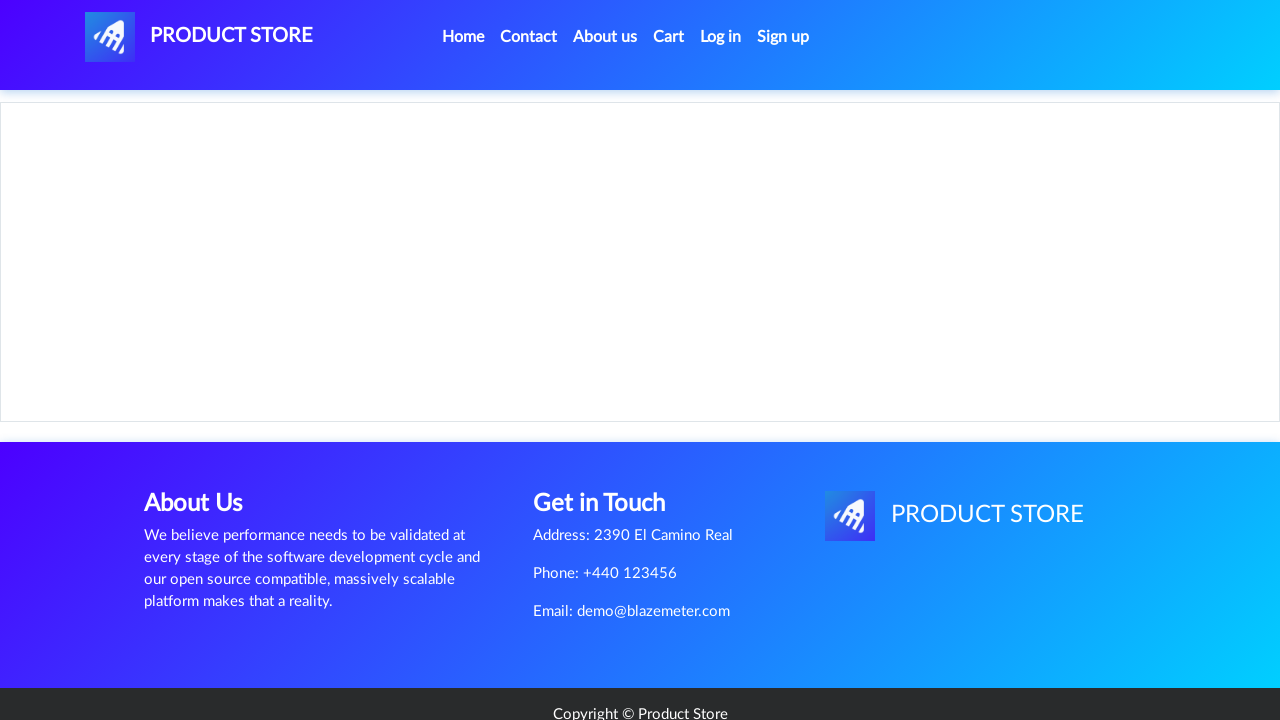

Product page loaded and product name element appeared
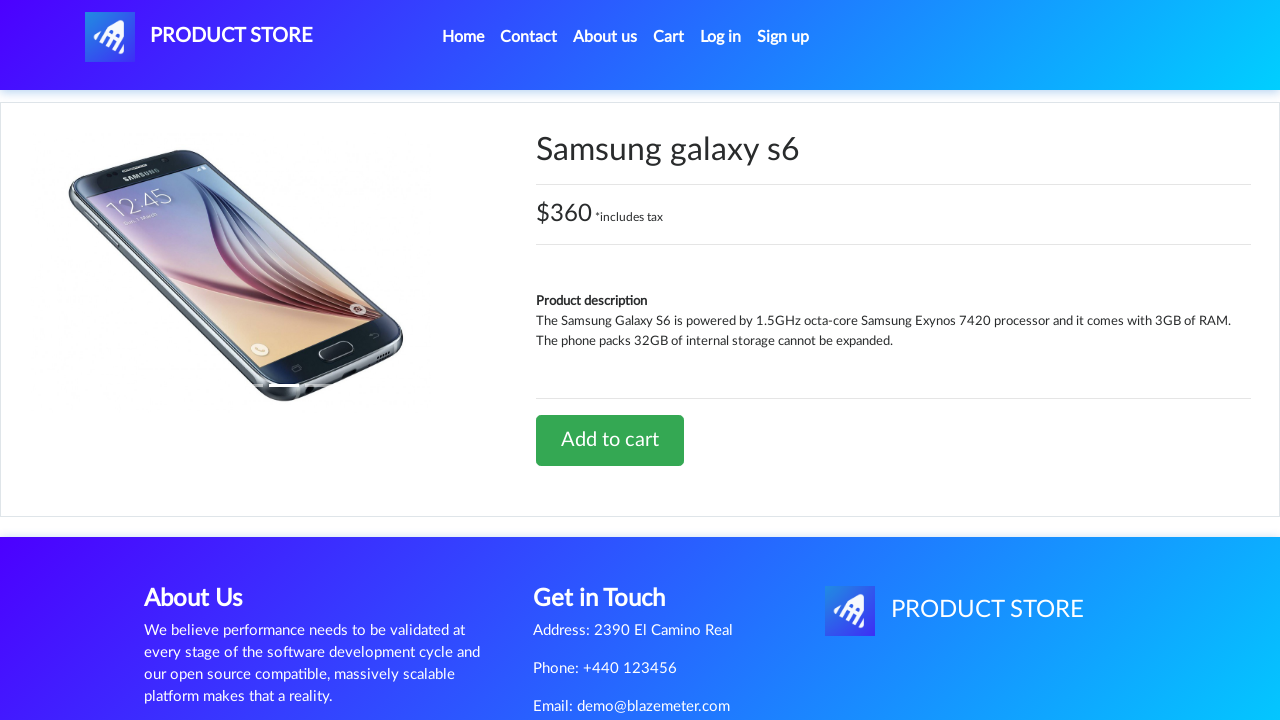

Verified Samsung Galaxy S6 product heading is displayed on the page
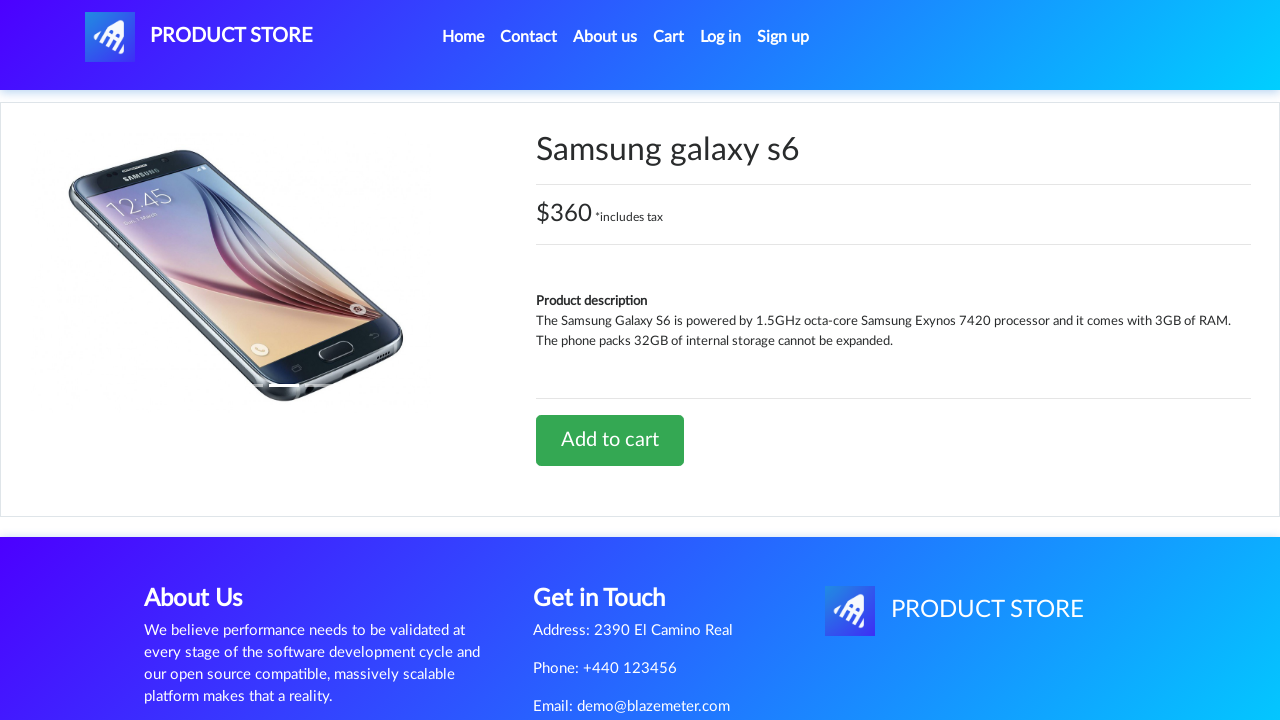

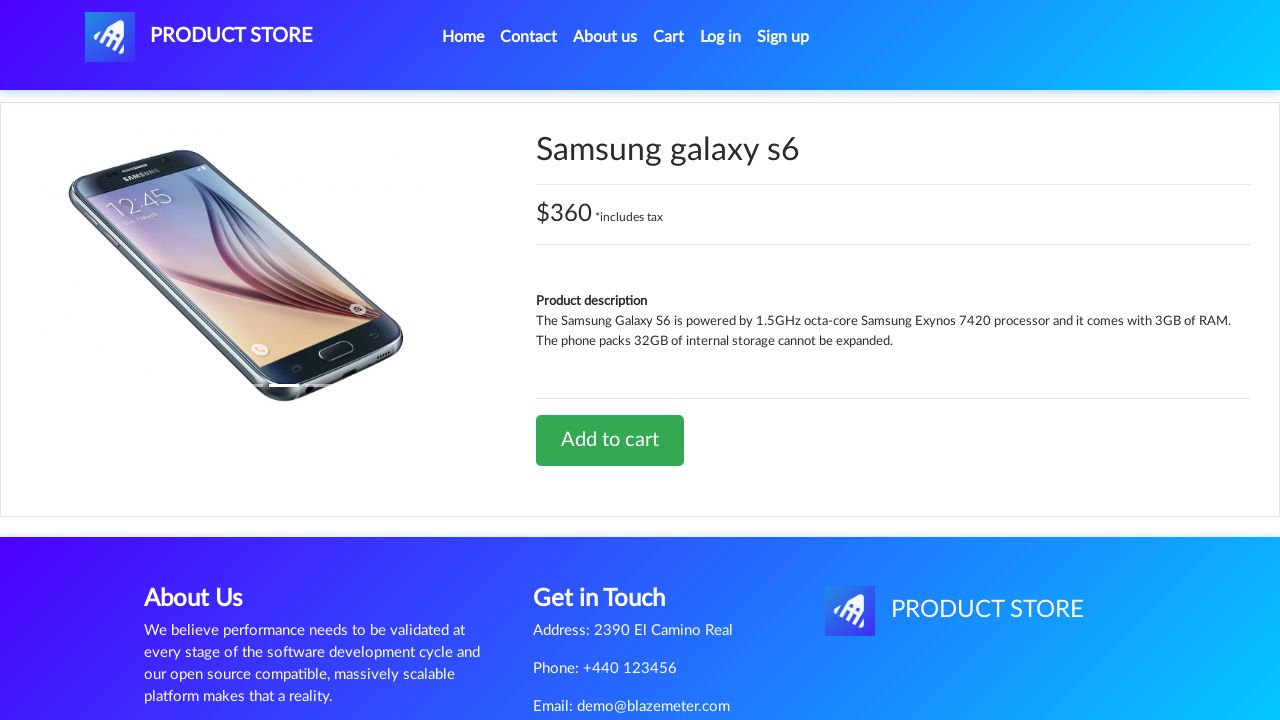